Tests dynamic button text update functionality by entering new text in an input field and clicking a button to update its label

Starting URL: http://uitestingplayground.com/textinput

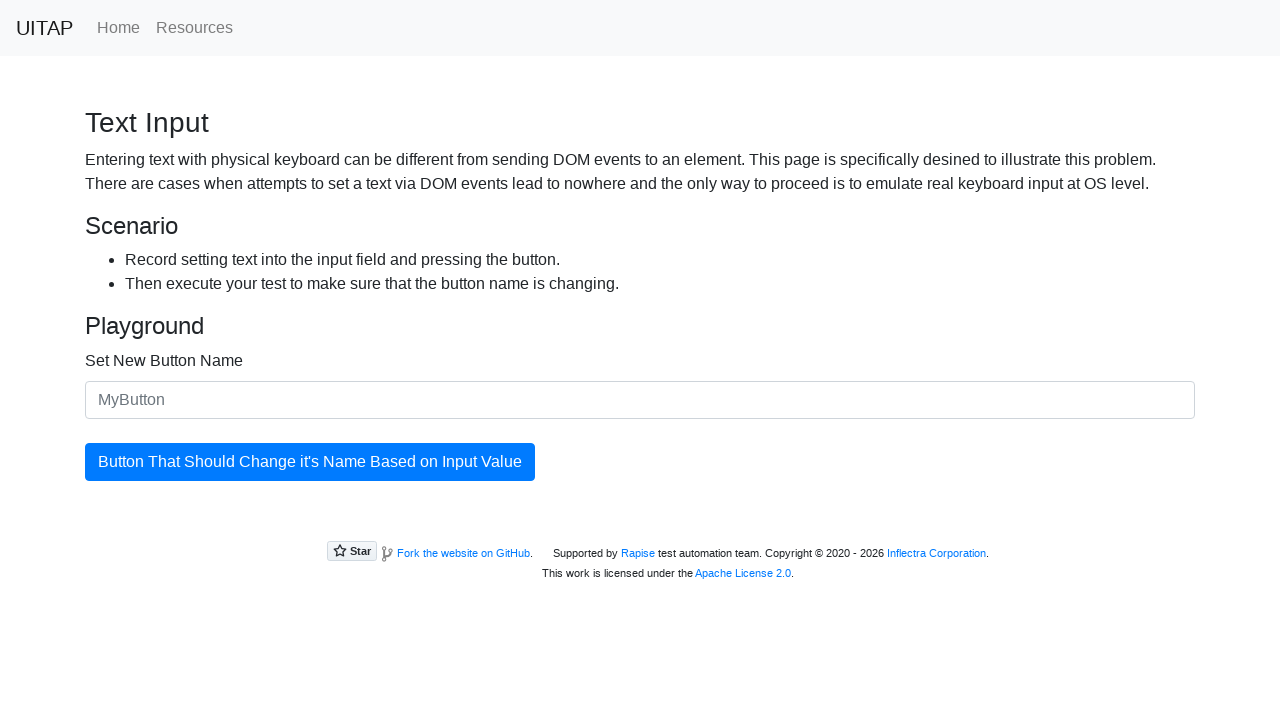

Navigated to text input test page
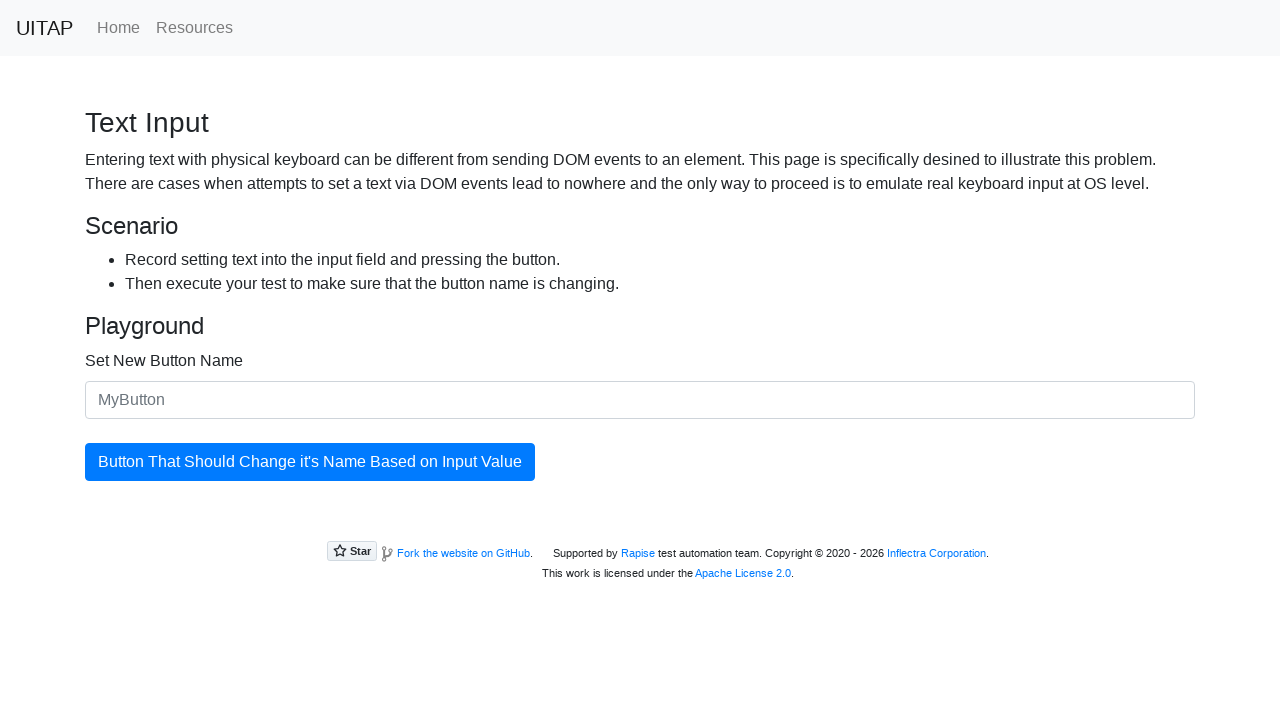

Entered 'SkyPro' in the text input field on #newButtonName
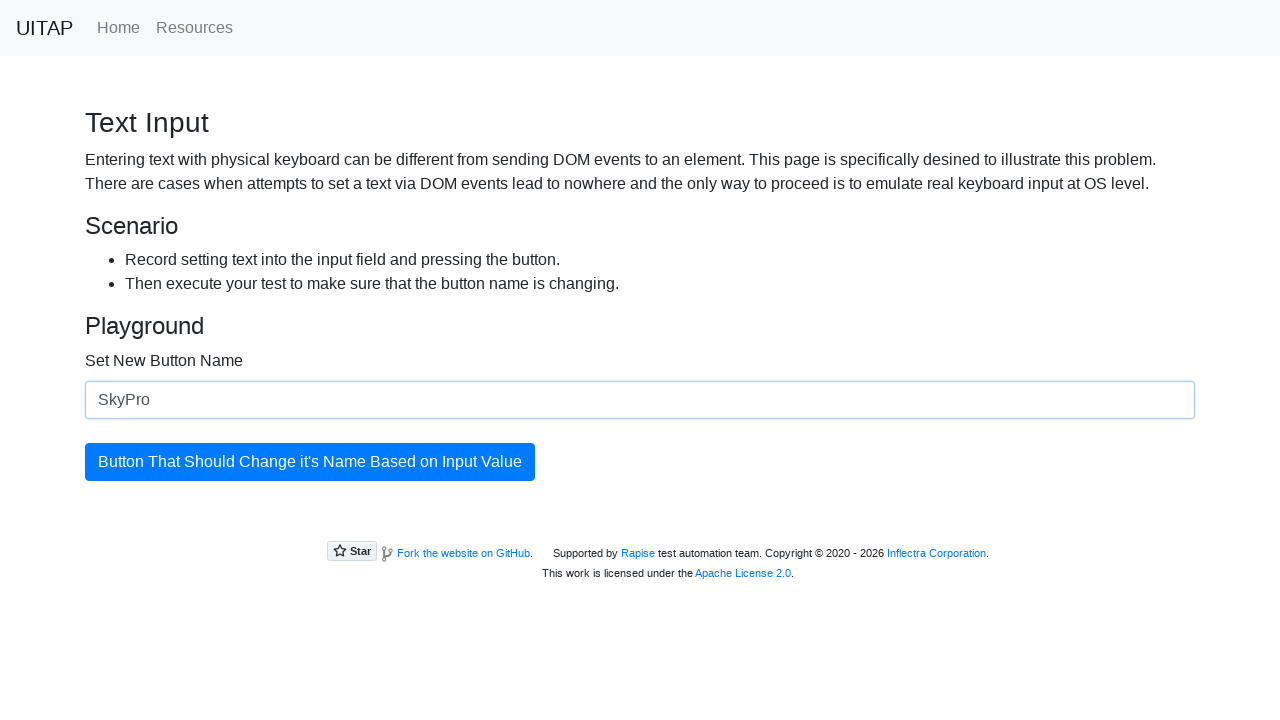

Clicked the button to update its text at (310, 462) on #updatingButton
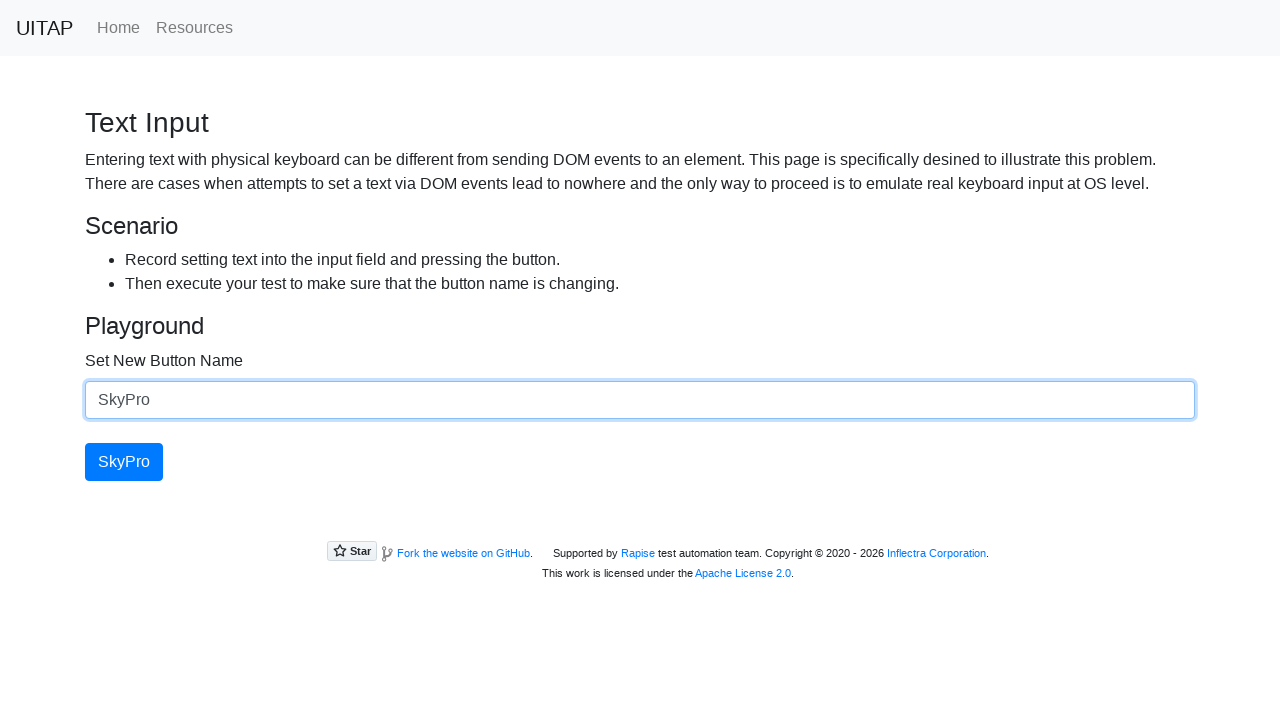

Retrieved updated button text: 'SkyPro'
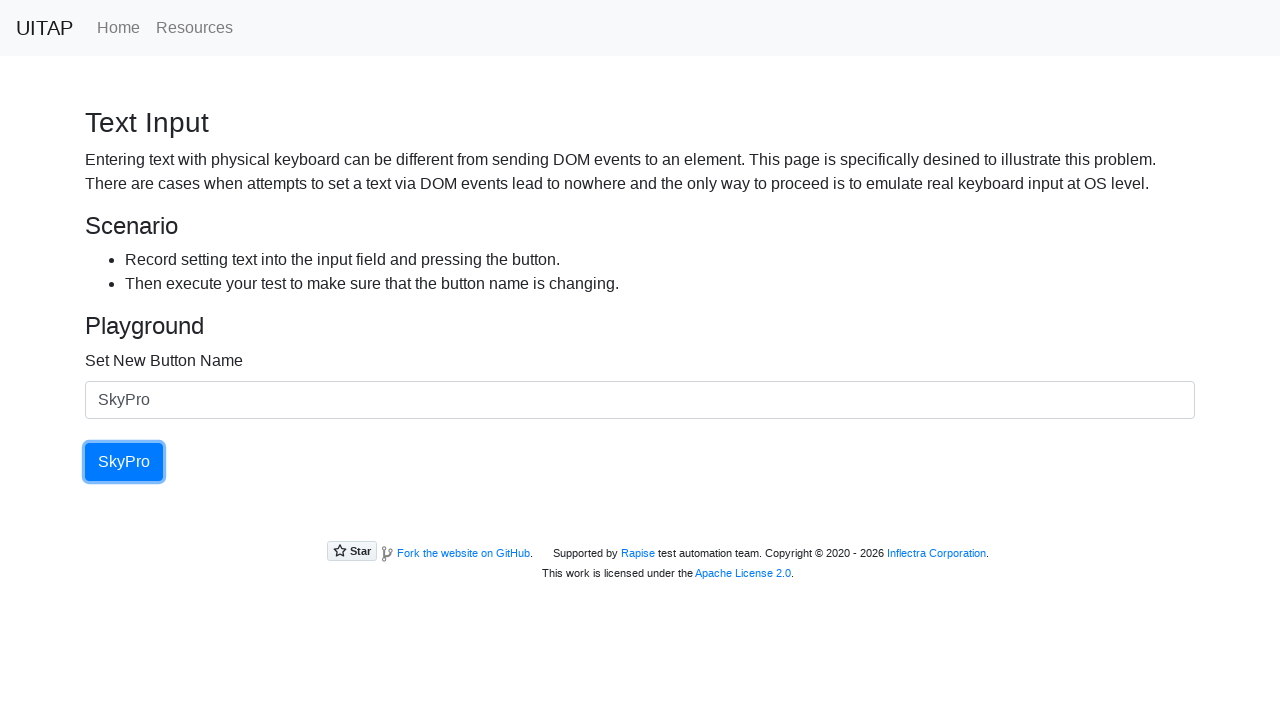

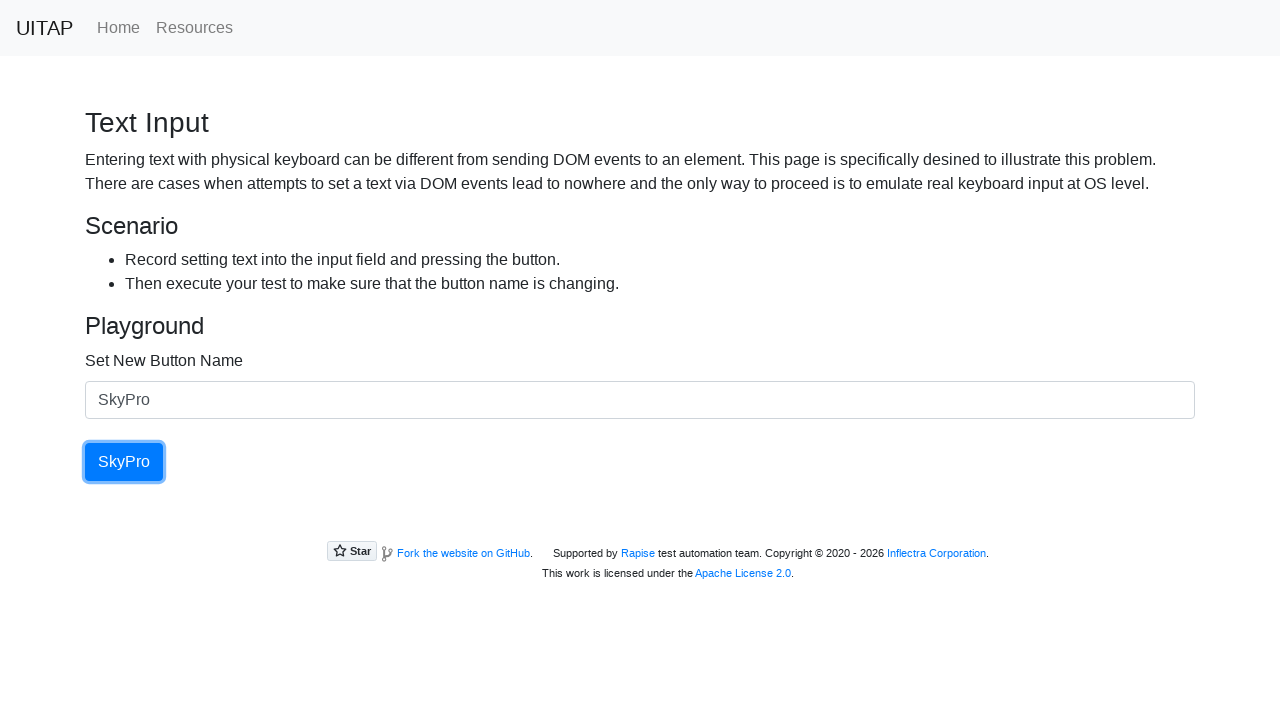